Tests the dynamic removal and addition of a checkbox control by clicking Remove/Add buttons and verifying status messages

Starting URL: https://the-internet.herokuapp.com/dynamic_controls

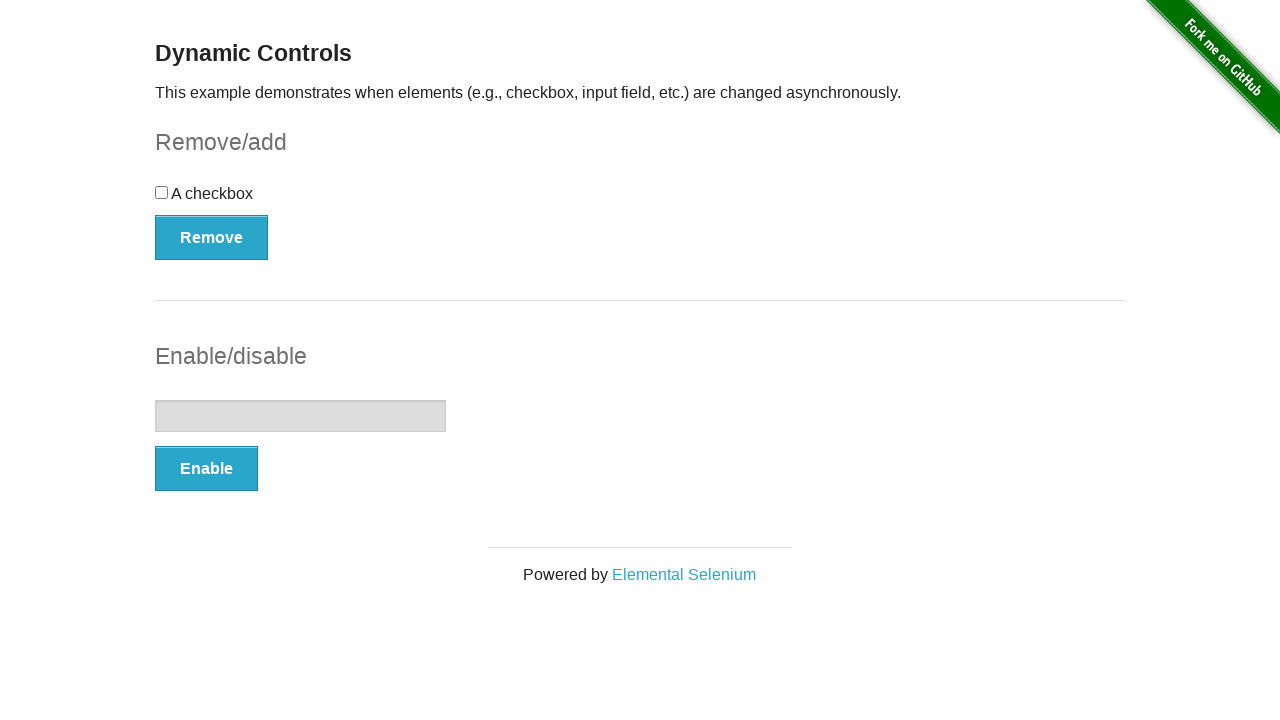

Clicked Remove button to remove checkbox control at (212, 237) on xpath=//button[contains(text(),"Remove")]
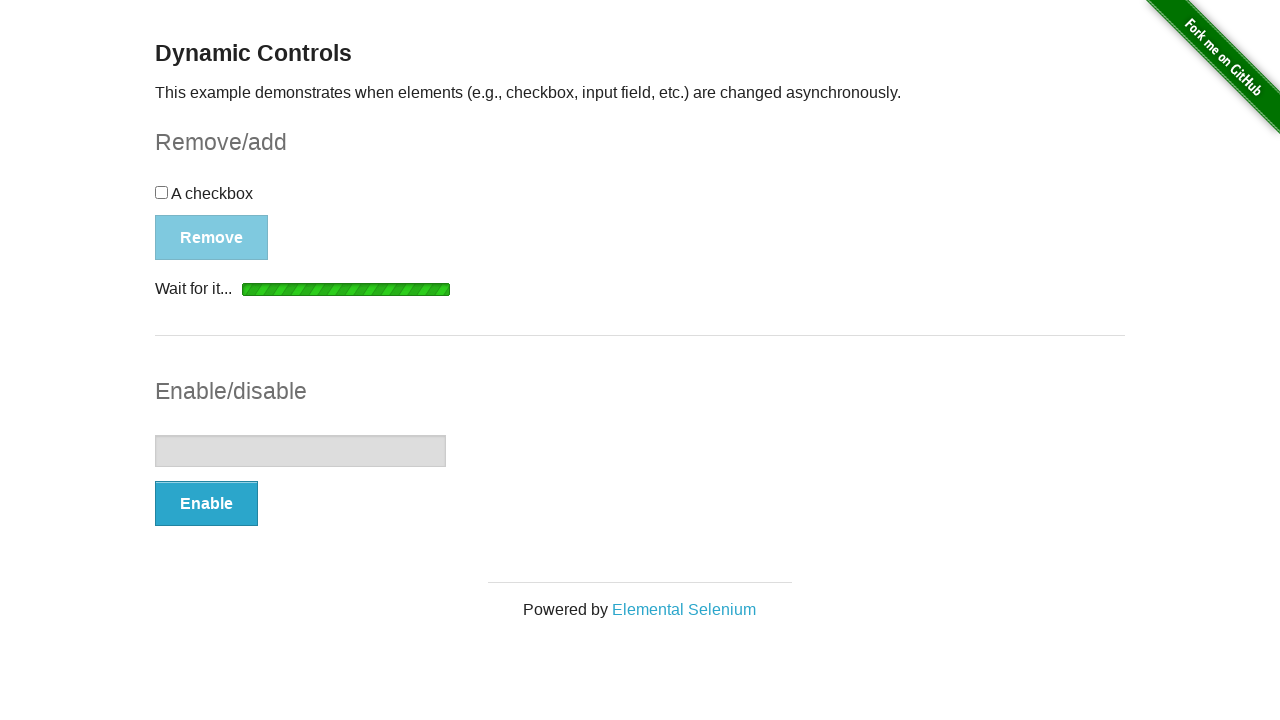

Verified 'It's gone!' status message appeared
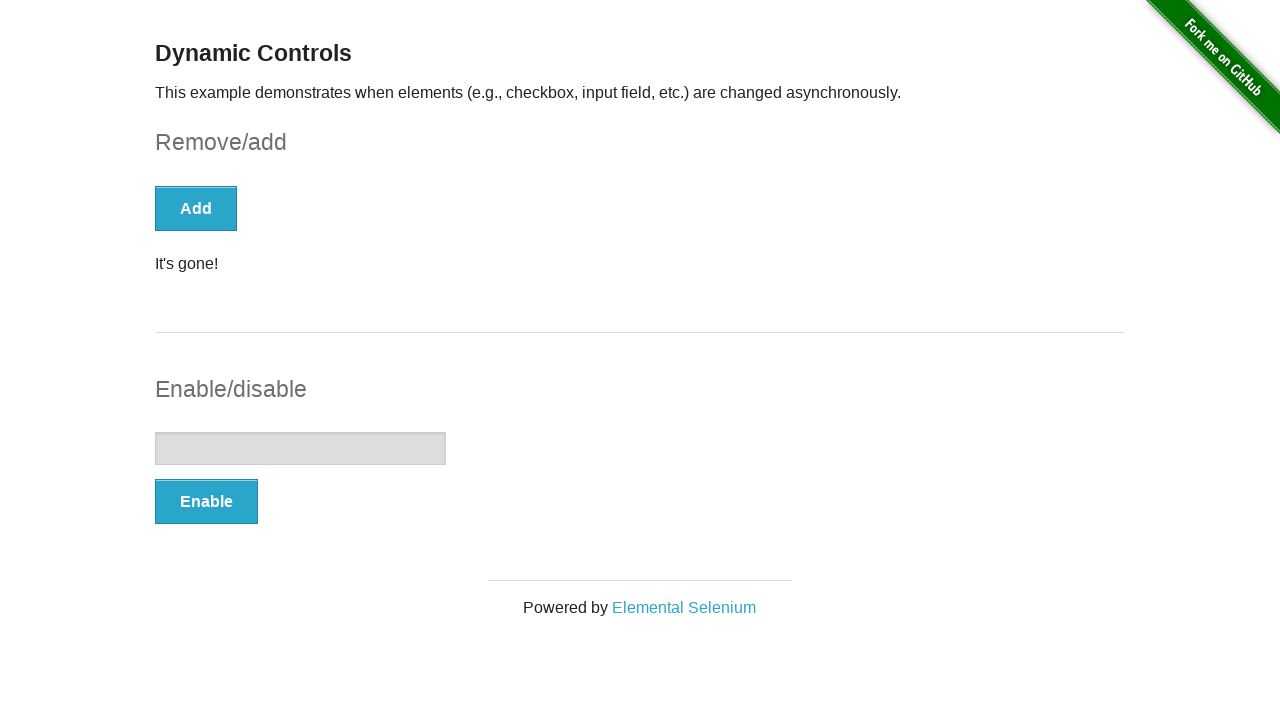

Clicked Add button to add checkbox control back at (196, 208) on xpath=//button[contains(text(),"Add")]
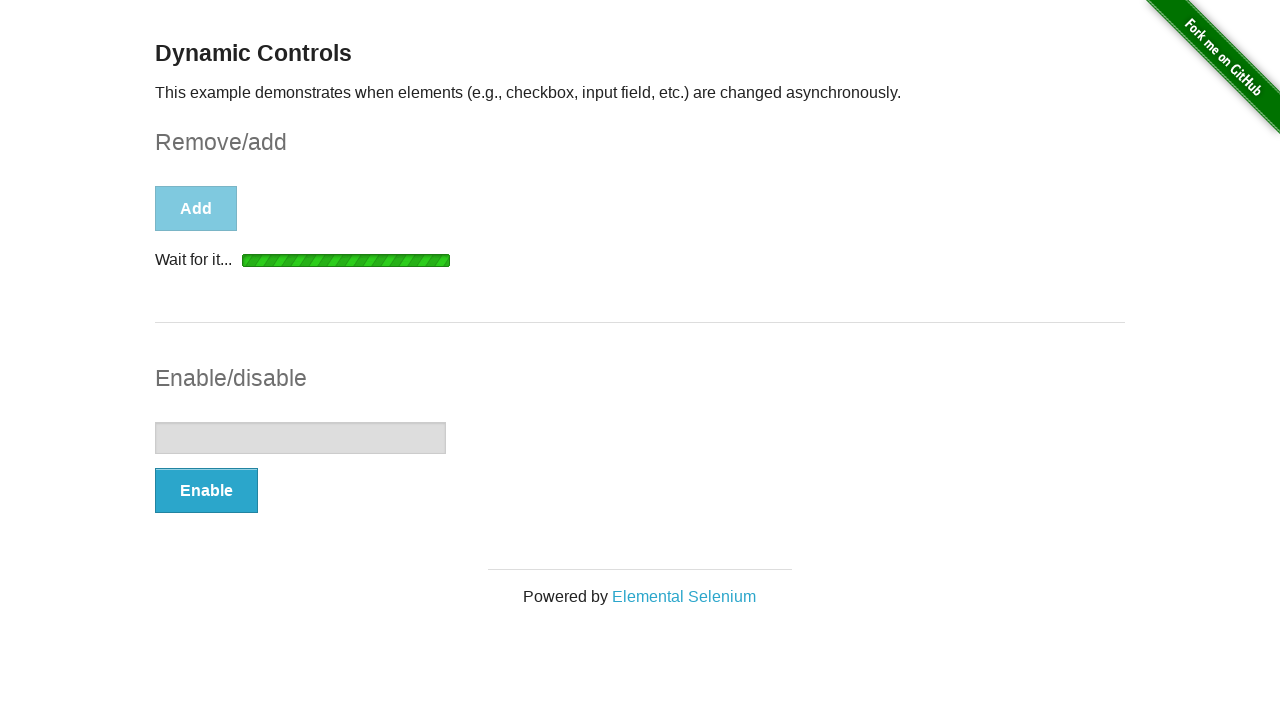

Verified 'It's back!' status message appeared
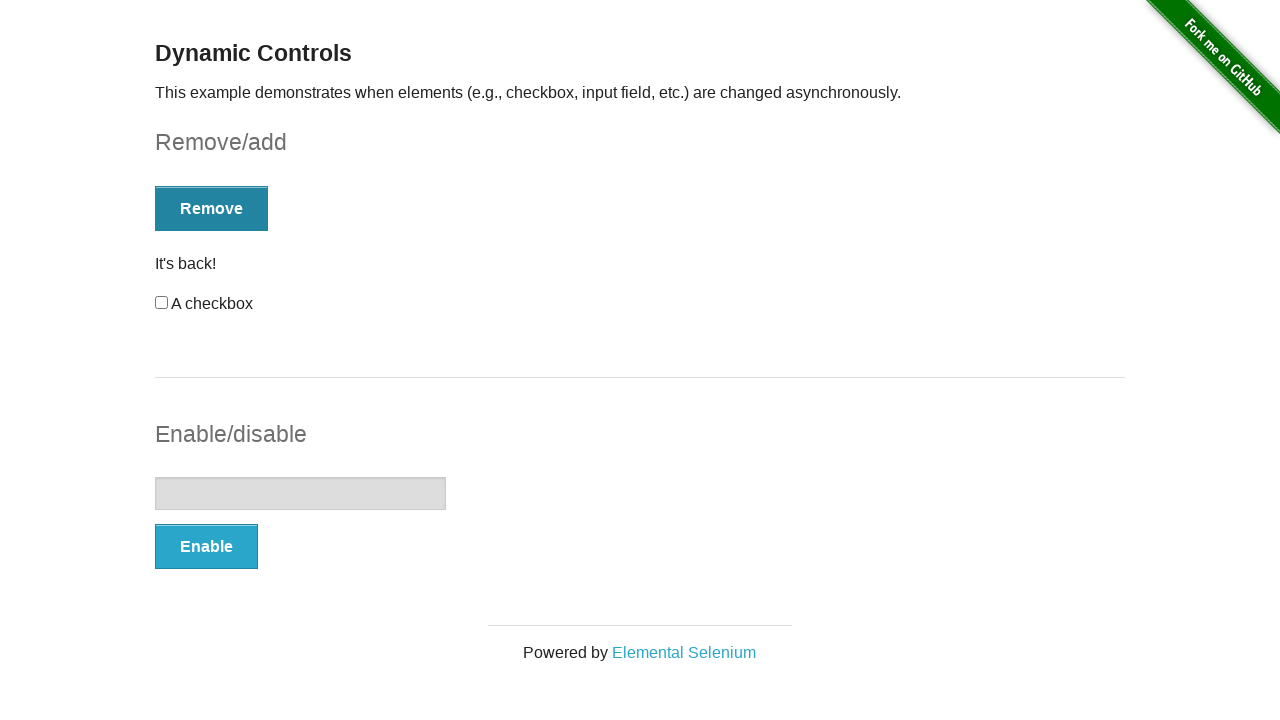

Clicked Remove button again to remove checkbox control at (212, 208) on xpath=//button[contains(text(),"Remove")]
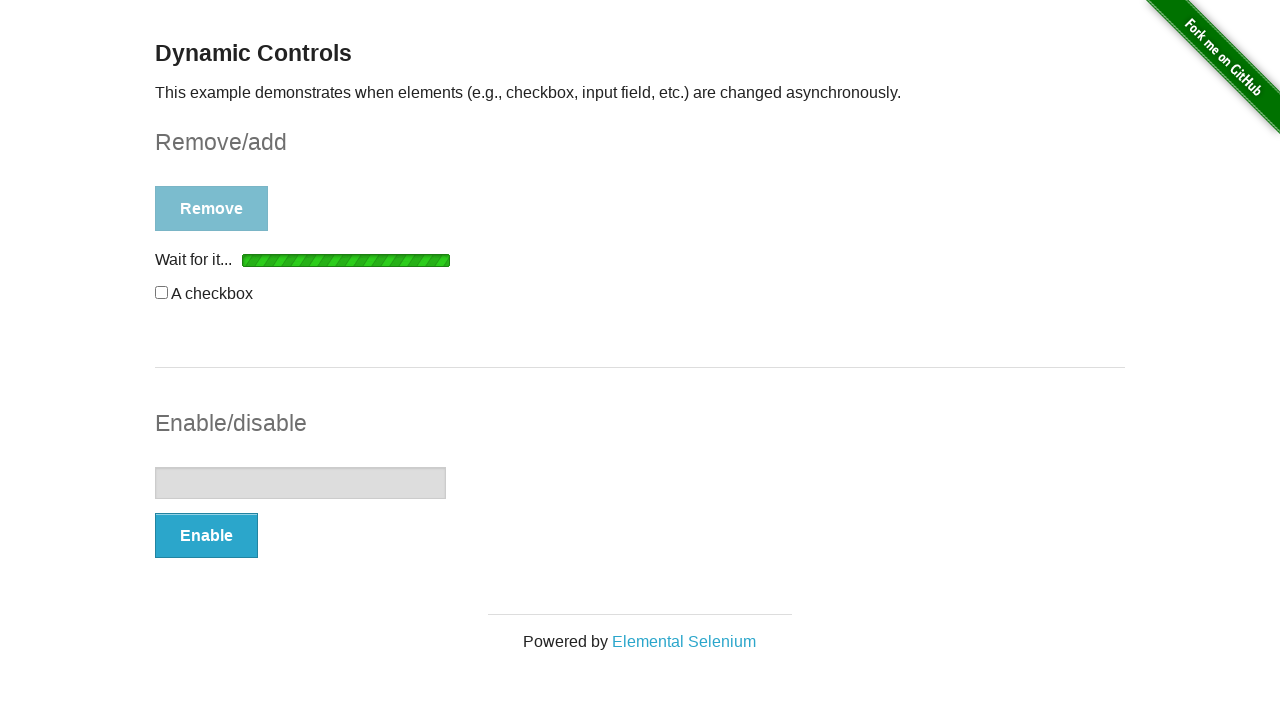

Verified 'It's gone!' status message appeared again
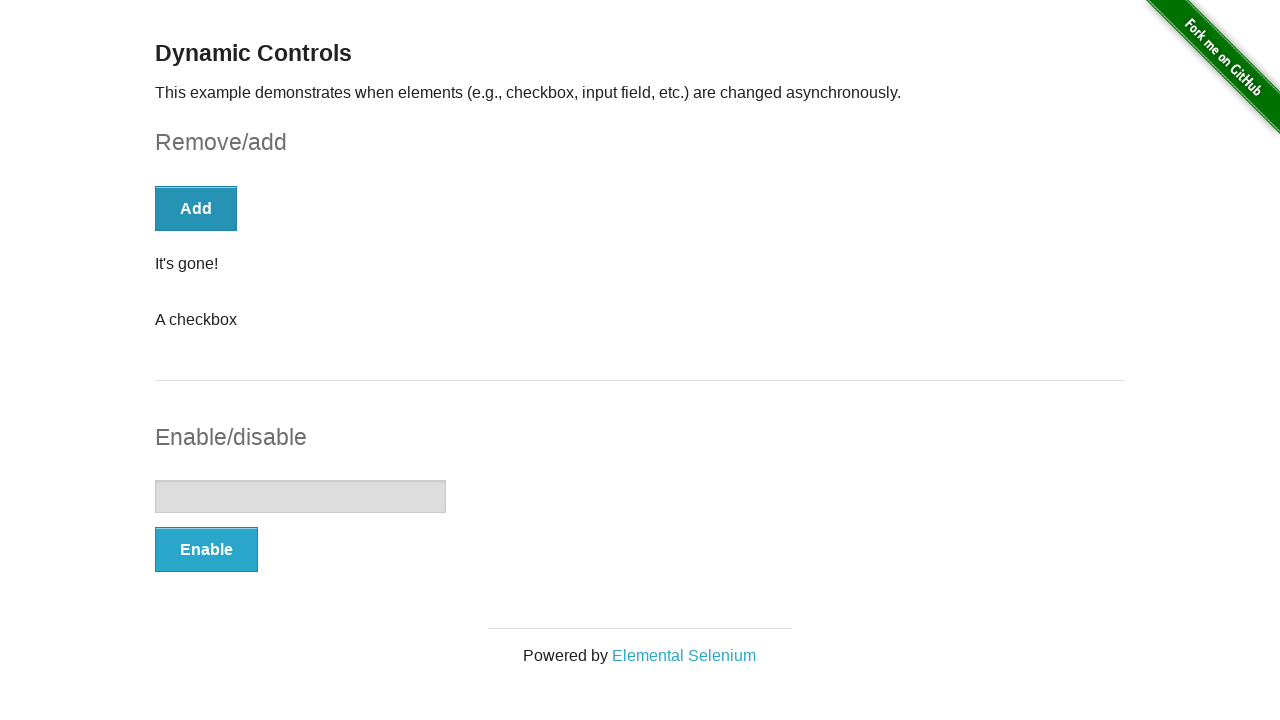

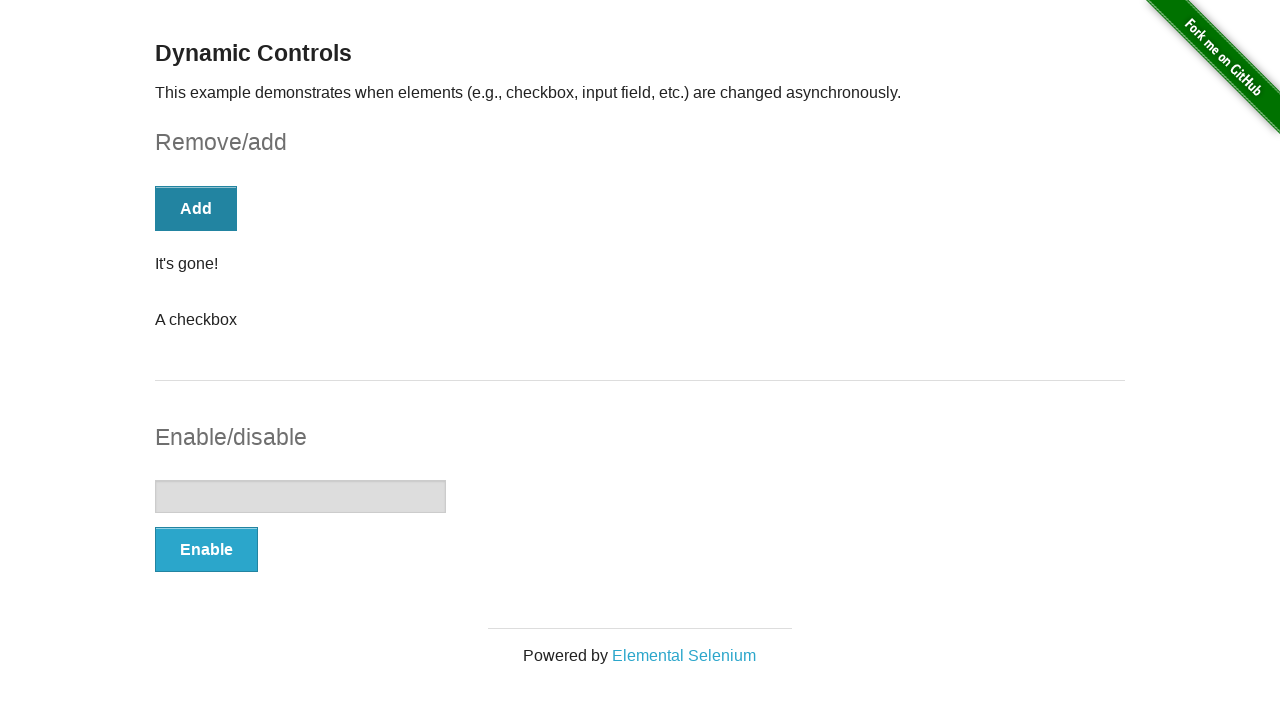